Tests the DemoQA textbox form by navigating to the Elements section, filling out the text box form with name, email, and address fields, verifying the output, then testing form clearing and invalid email validation.

Starting URL: https://demoqa.com

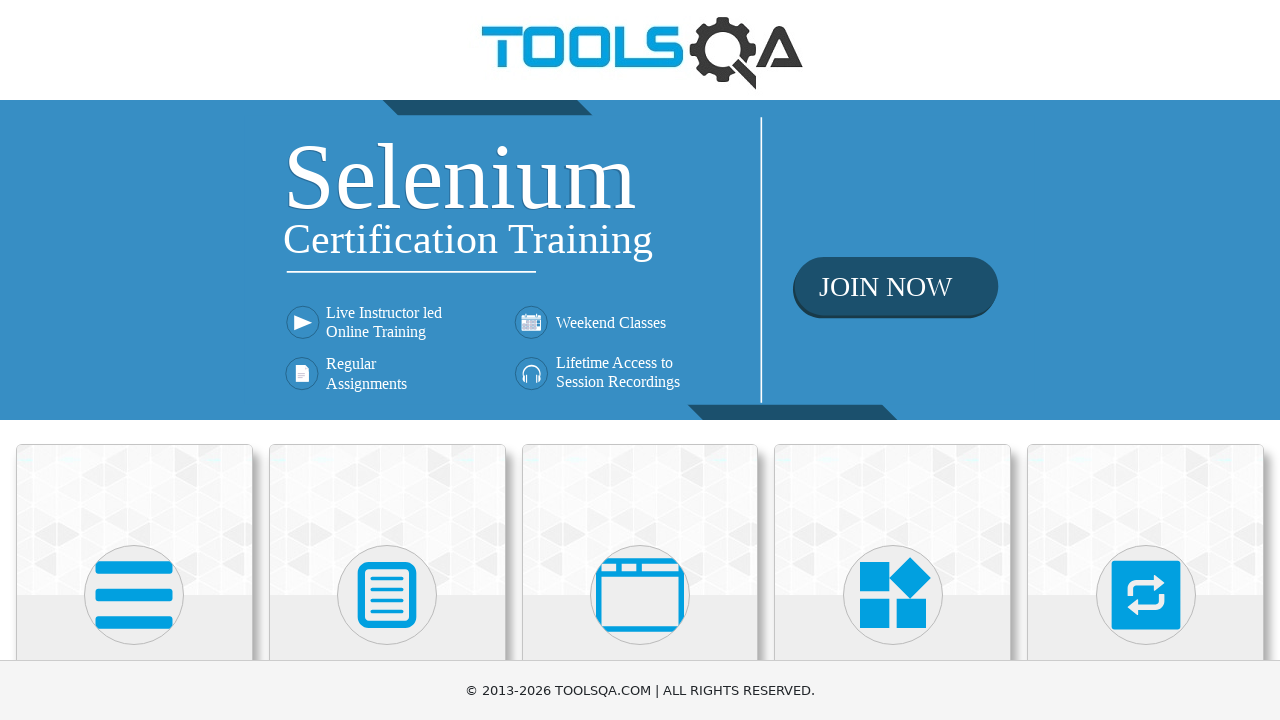

Clicked on Elements card at (134, 360) on xpath=//*[text()='Elements']
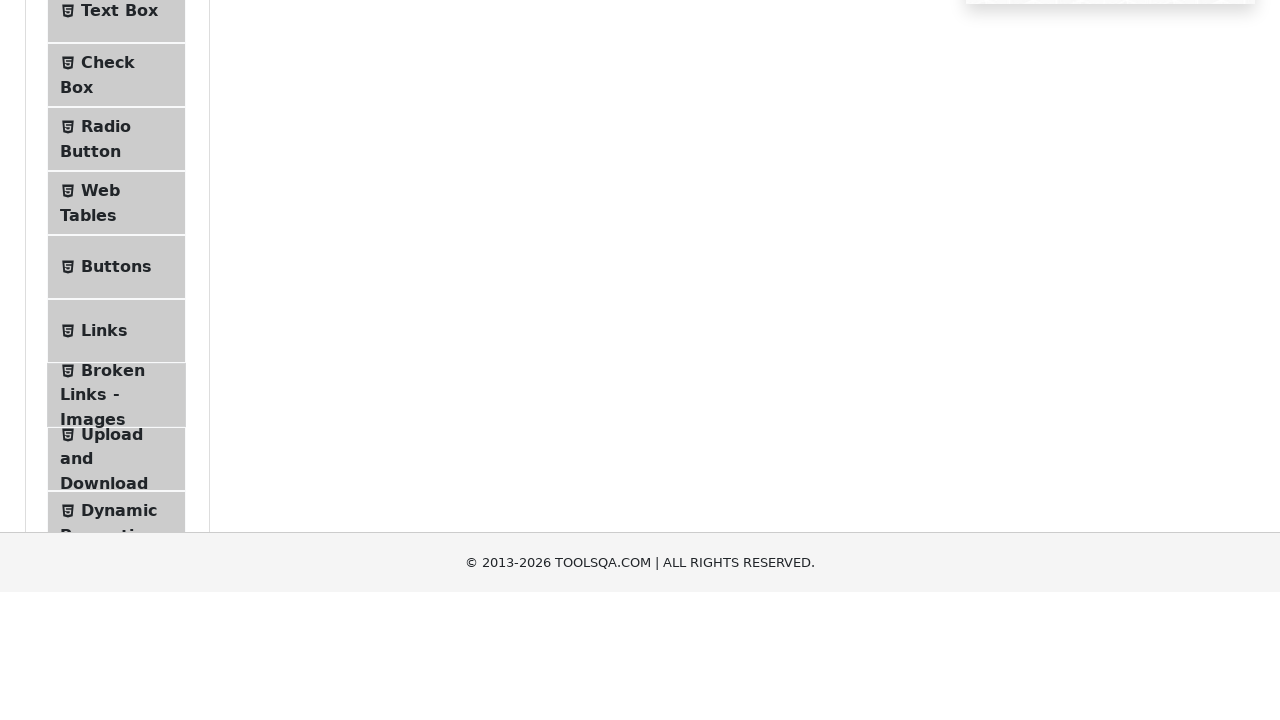

Navigated to Elements section
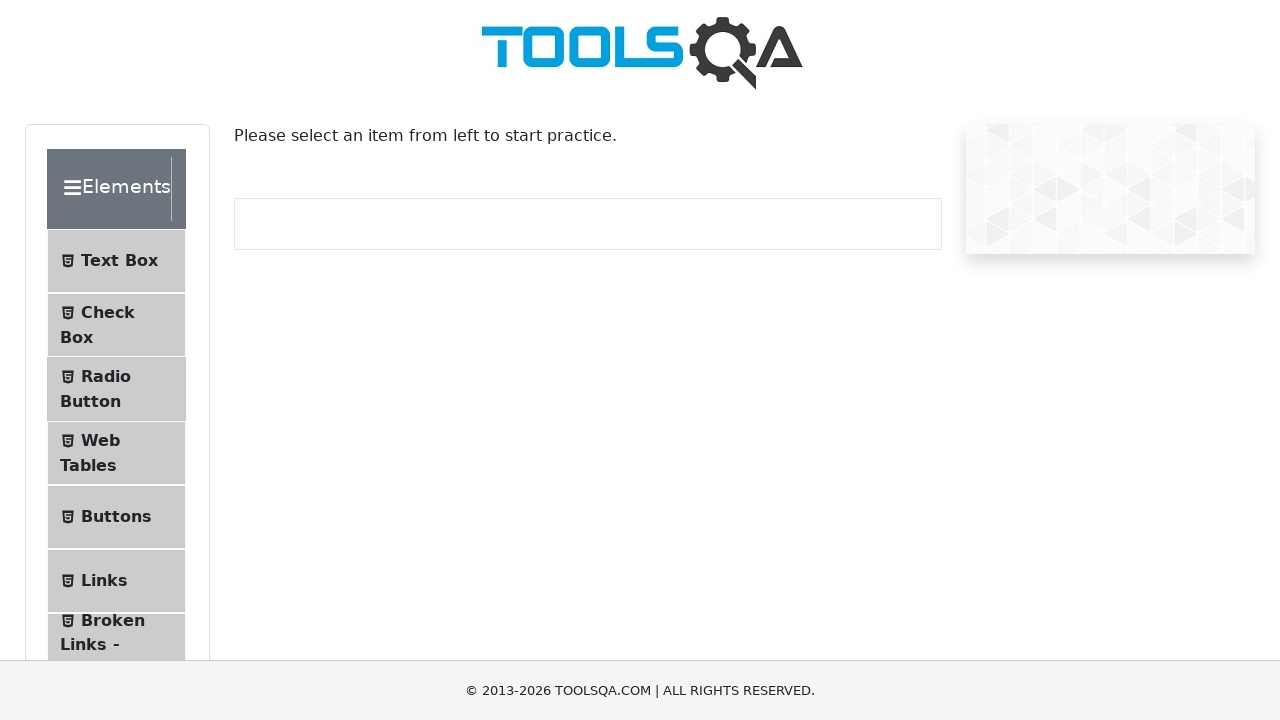

Clicked on Text Box menu item at (116, 261) on #item-0
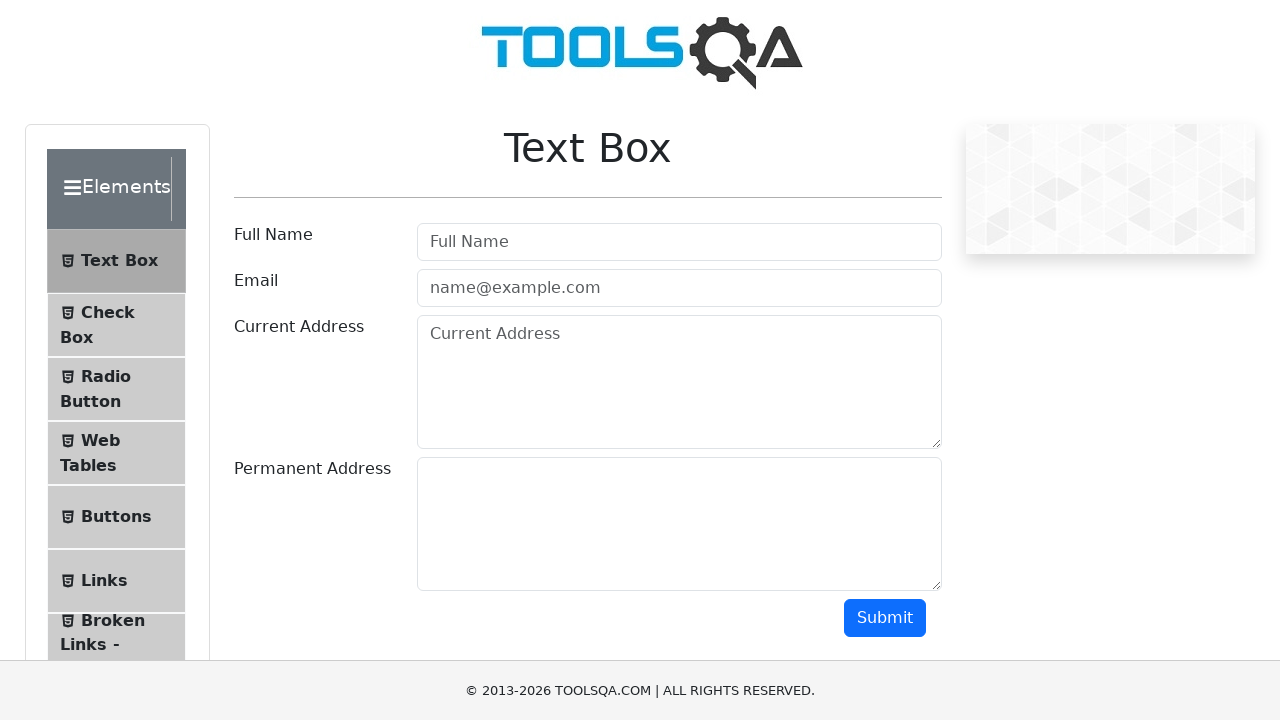

Navigated to text-box page
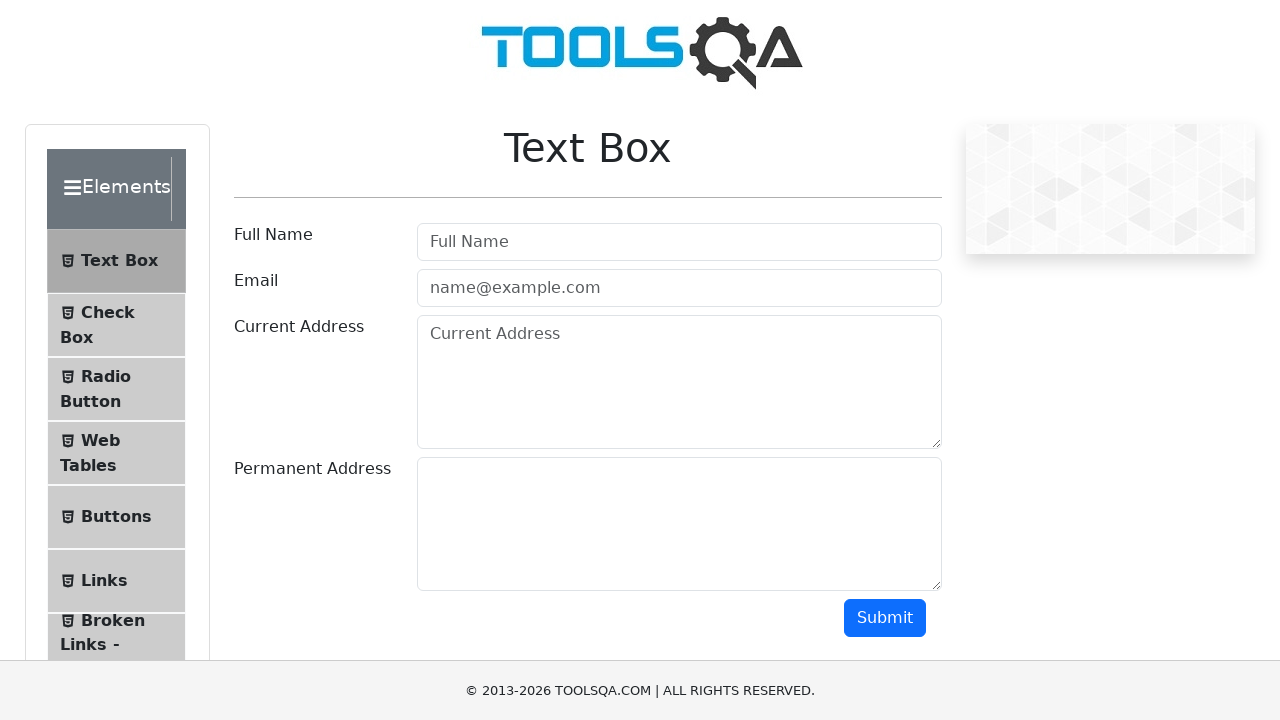

Verified userName field is visible
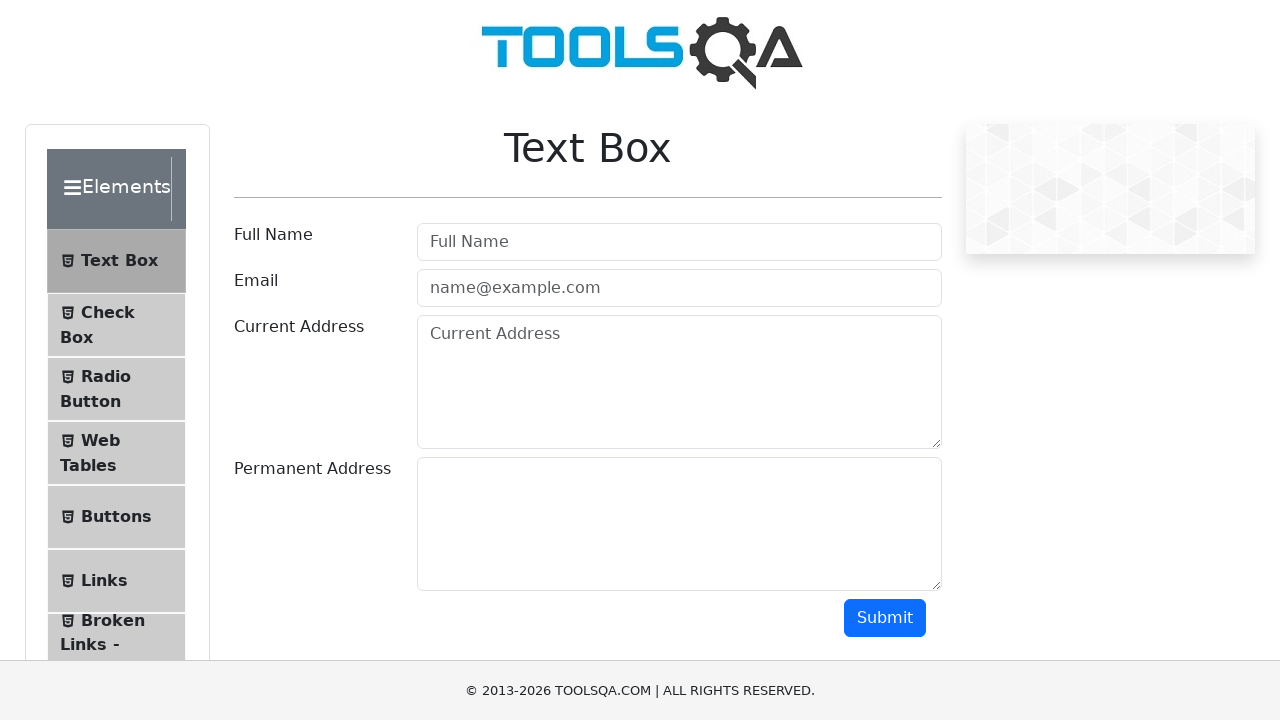

Verified userEmail field is visible
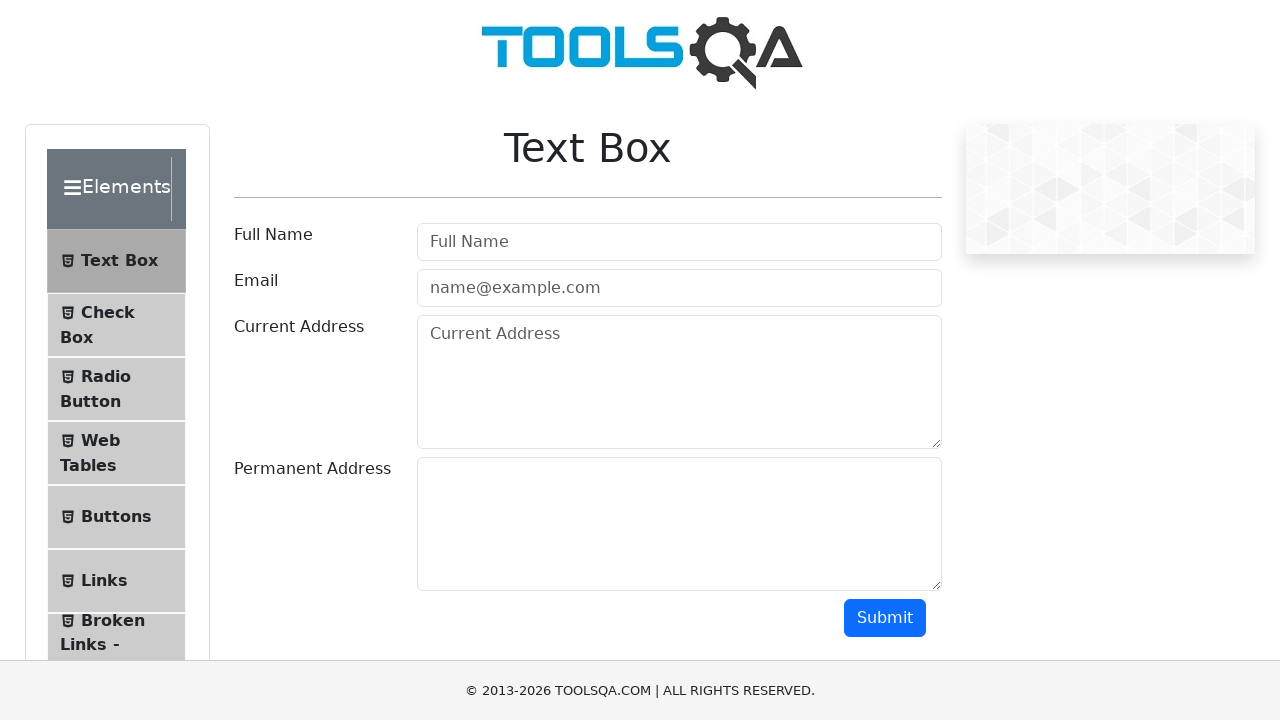

Verified currentAddress field is visible
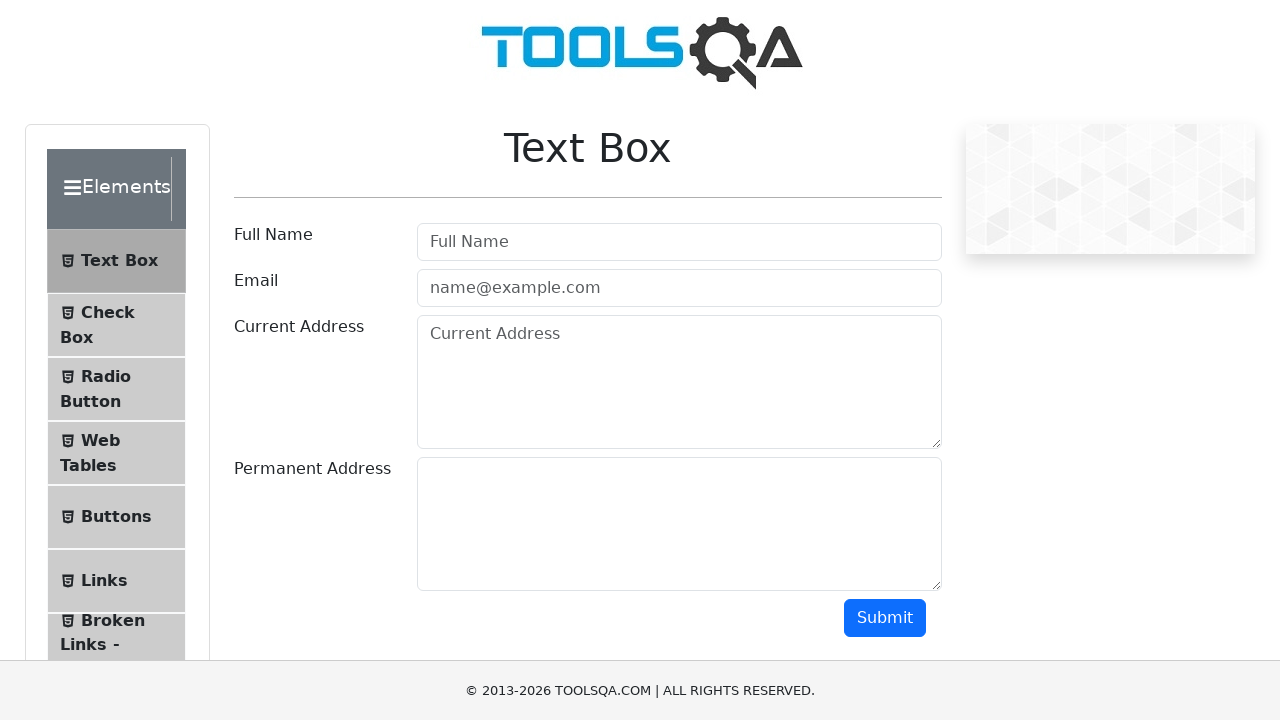

Verified permanentAddress field is visible
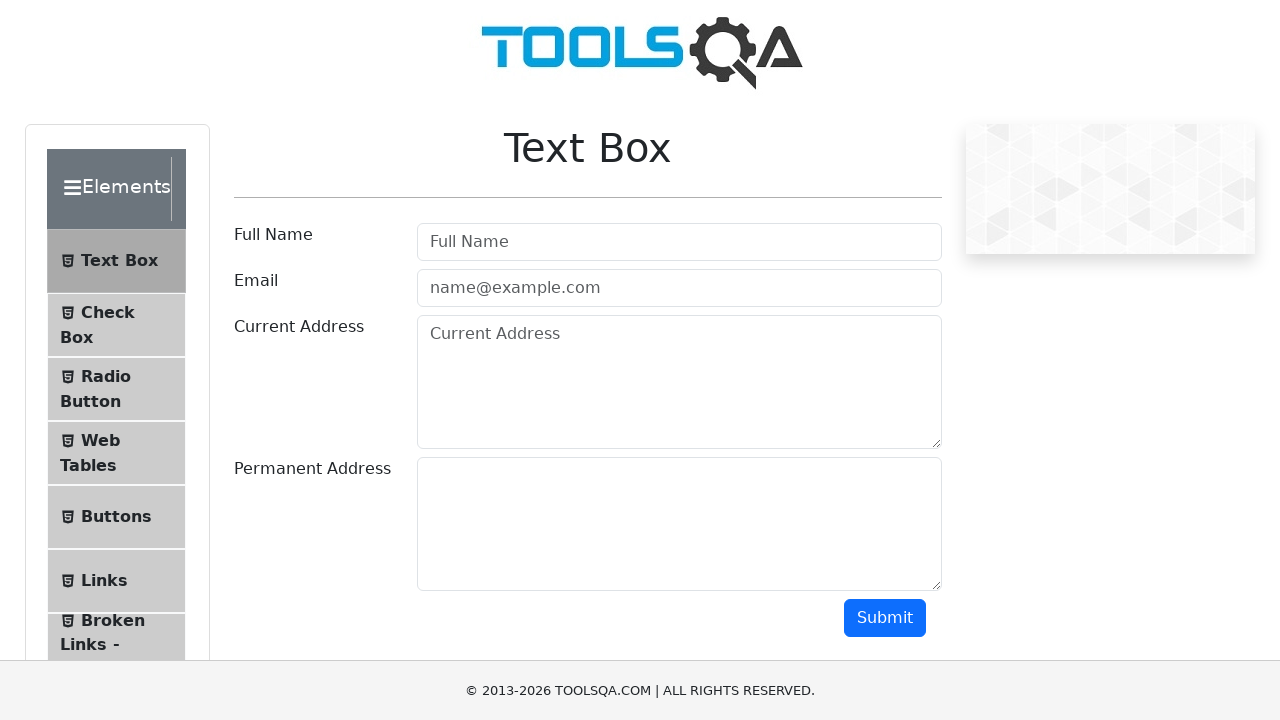

Verified submit button is visible
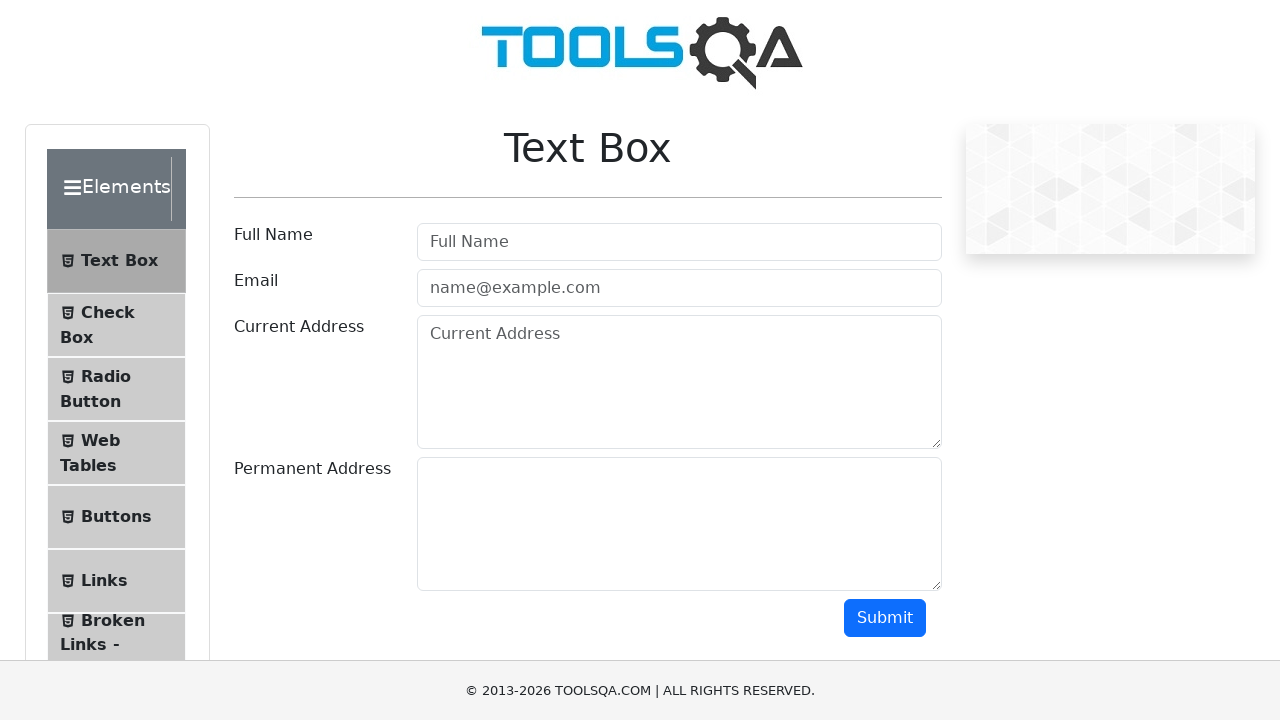

Filled userName field with 'John Smith' on #userName
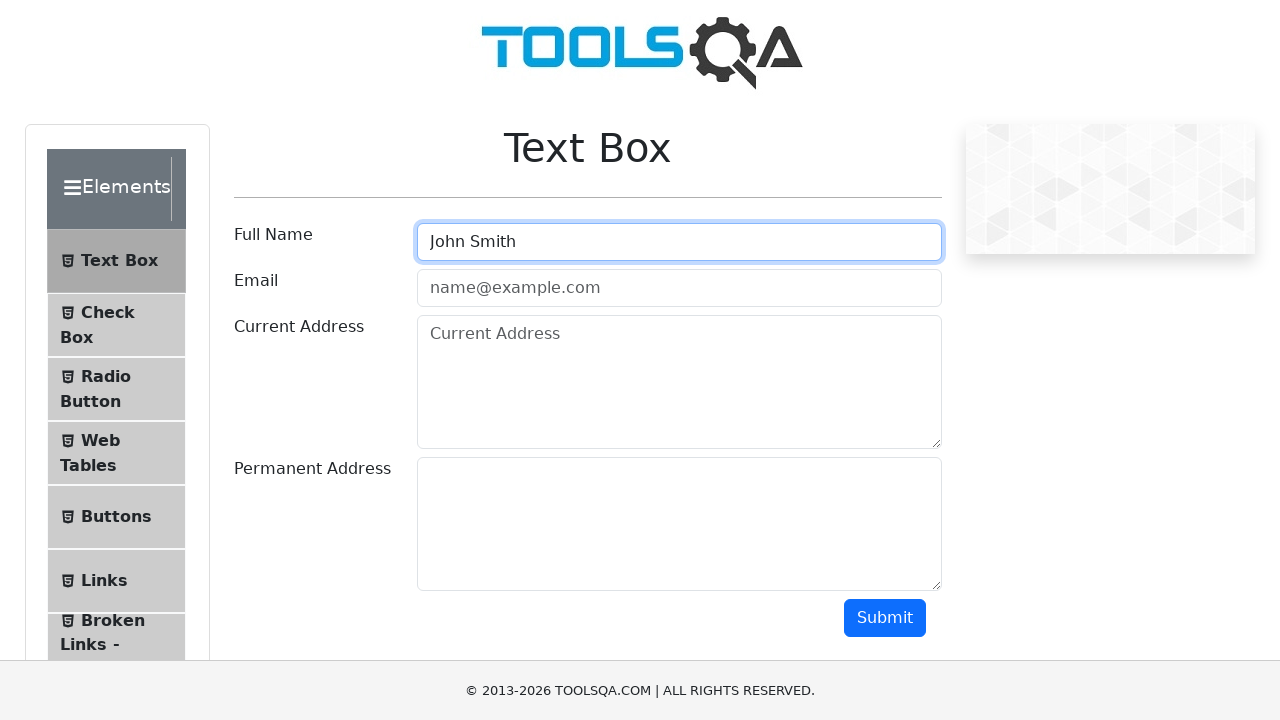

Filled userEmail field with 'johnsmith@example.com' on #userEmail
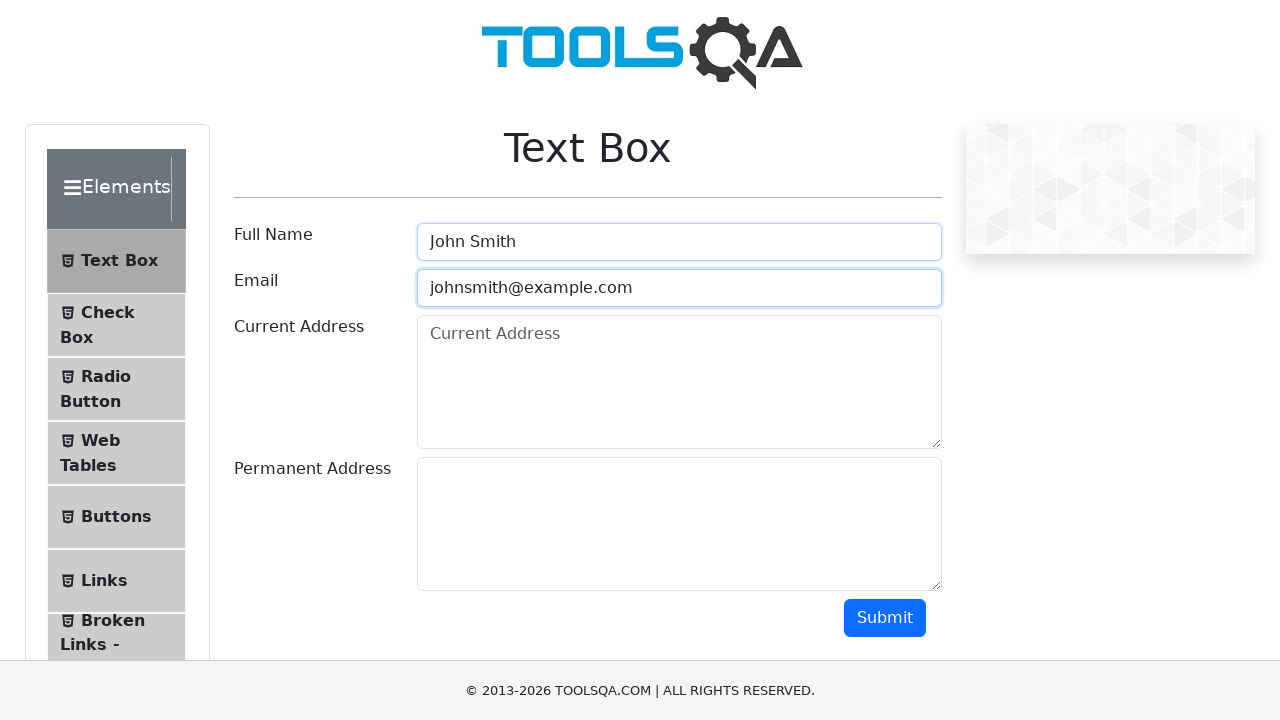

Filled currentAddress field with '123 Main Street, New York, NY 10001' on #currentAddress
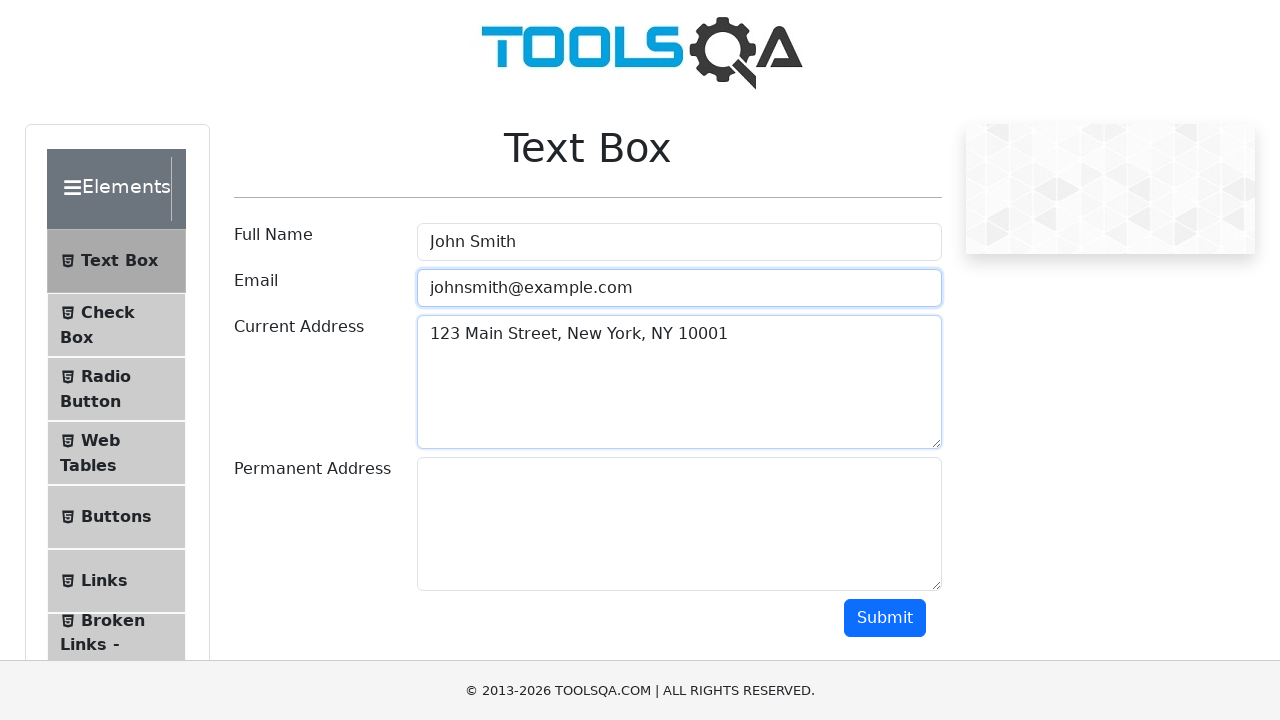

Filled permanentAddress field with '123 Main Street, New York, NY 10001' on #permanentAddress
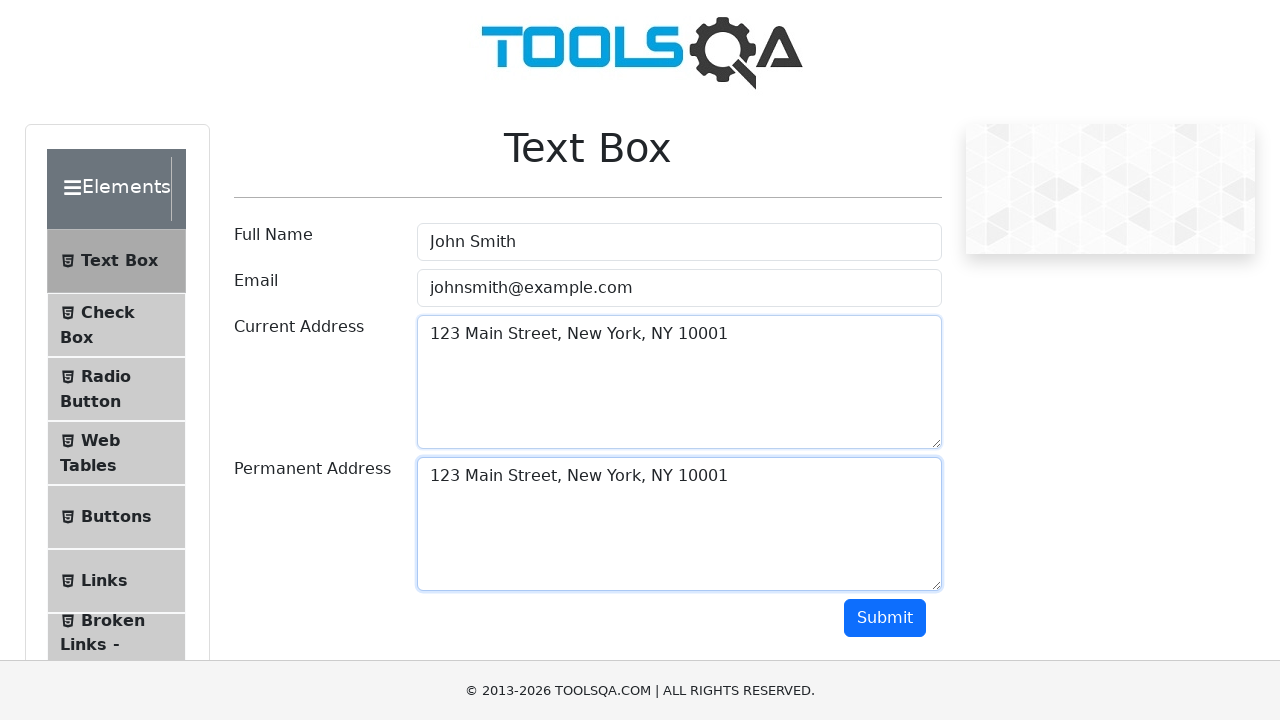

Clicked submit button with valid form data at (885, 618) on #submit
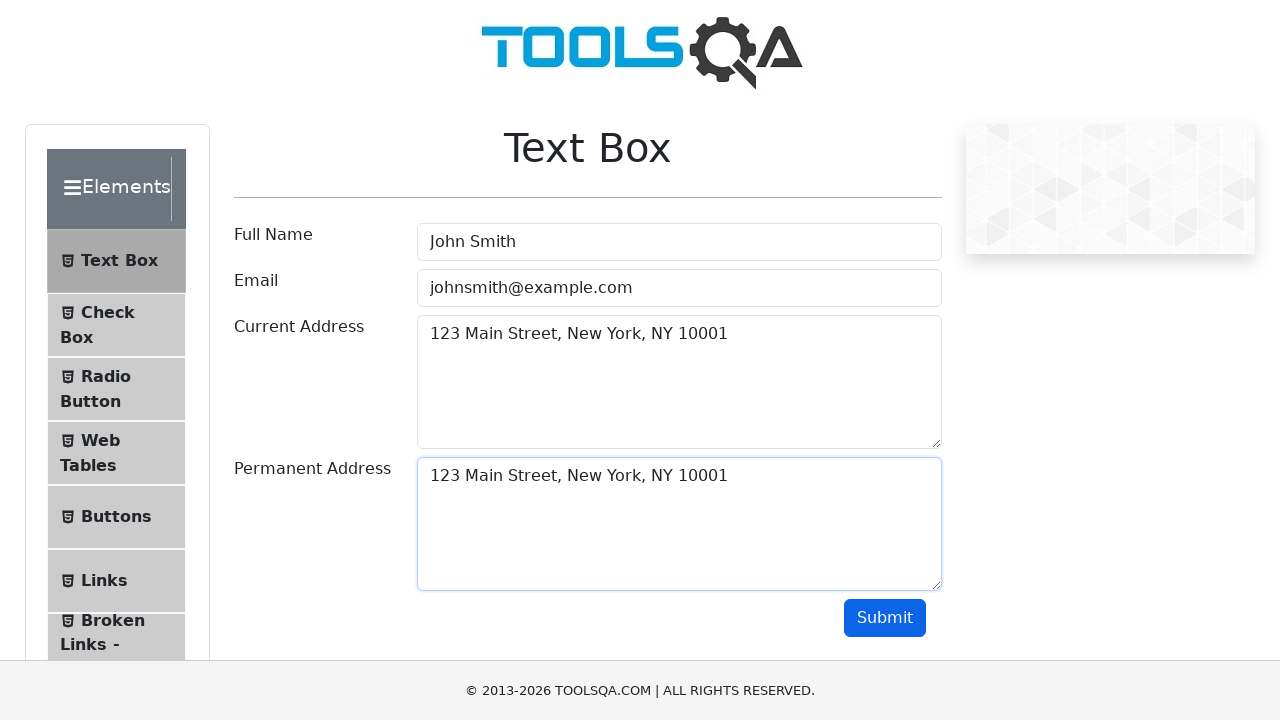

Form output displayed after submission
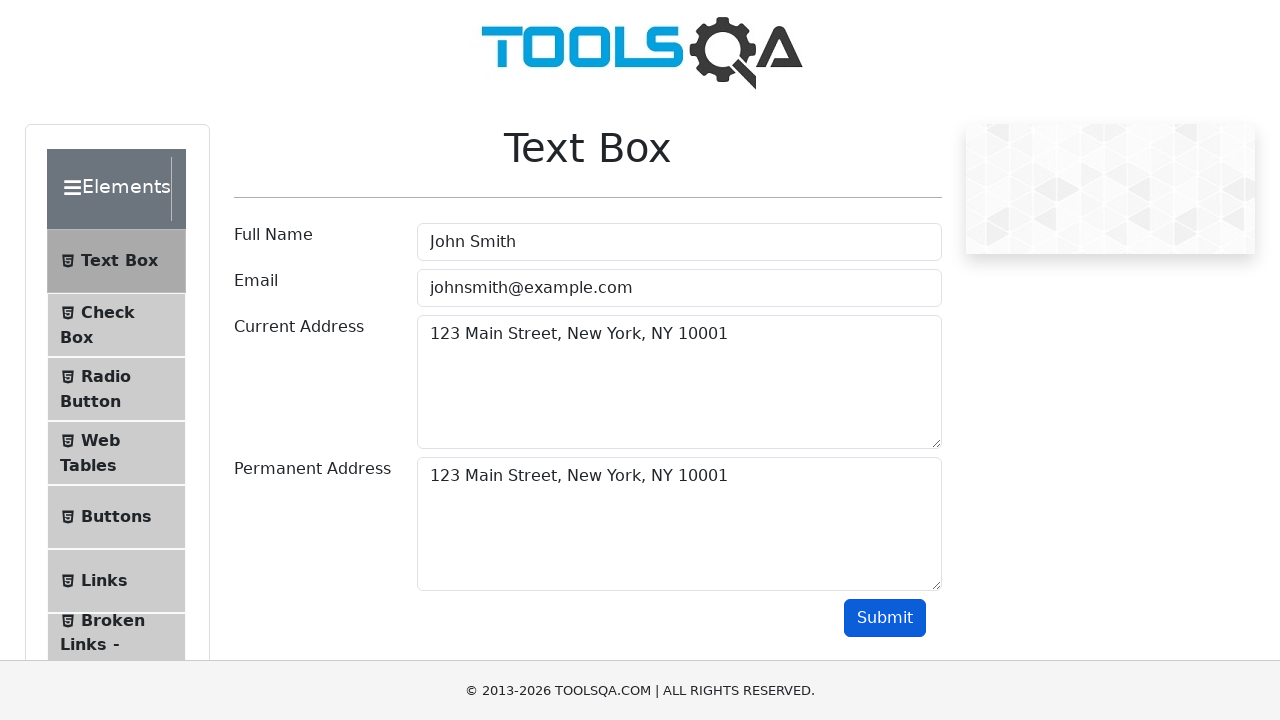

Cleared userName field on #userName
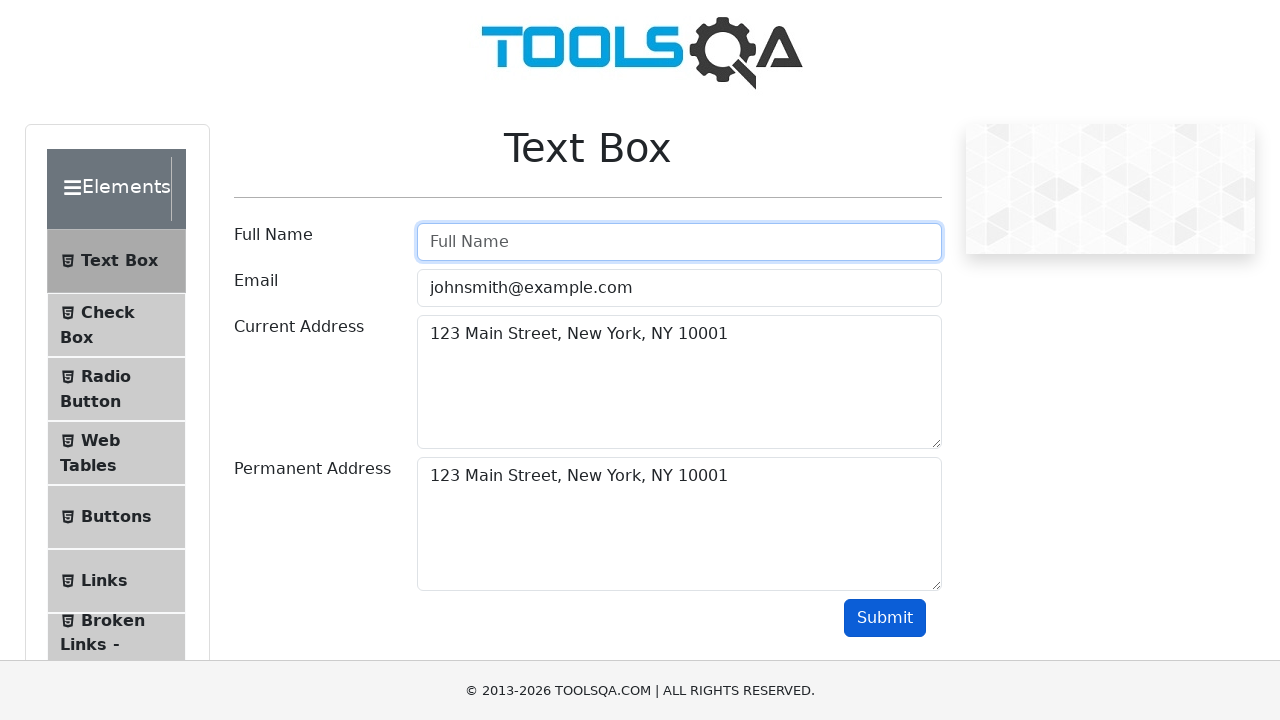

Cleared userEmail field on #userEmail
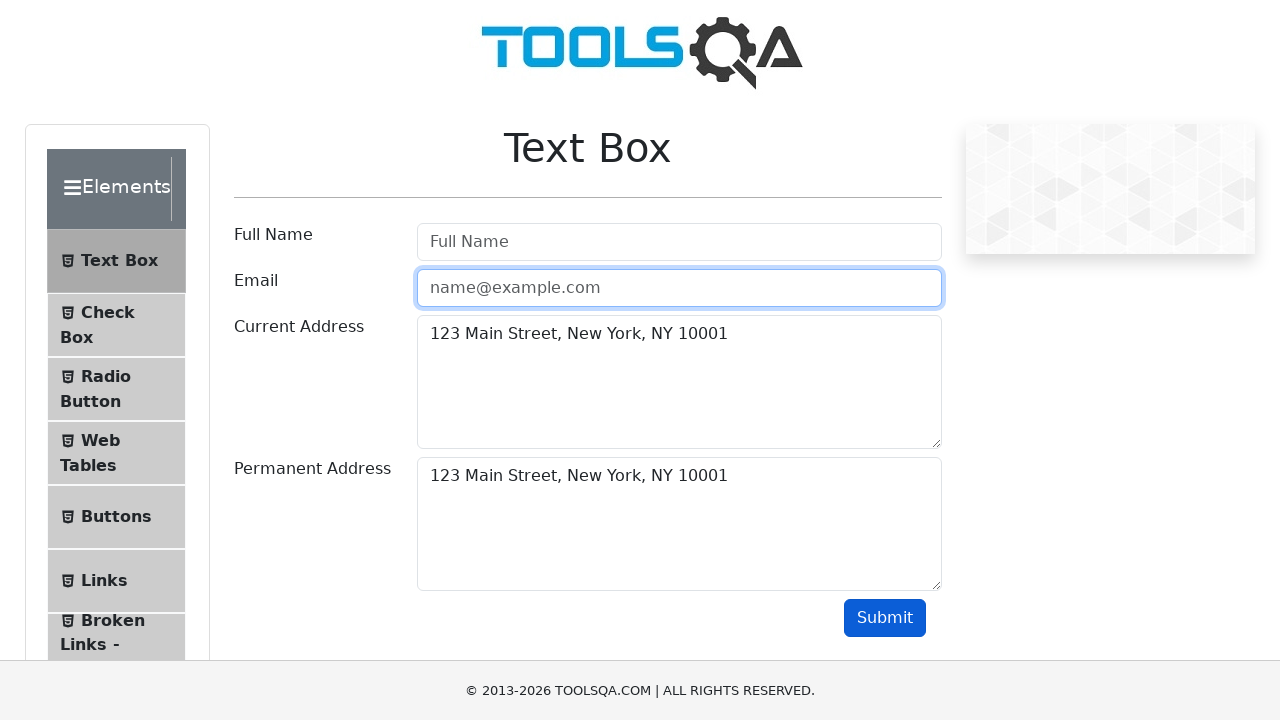

Cleared currentAddress field on #currentAddress
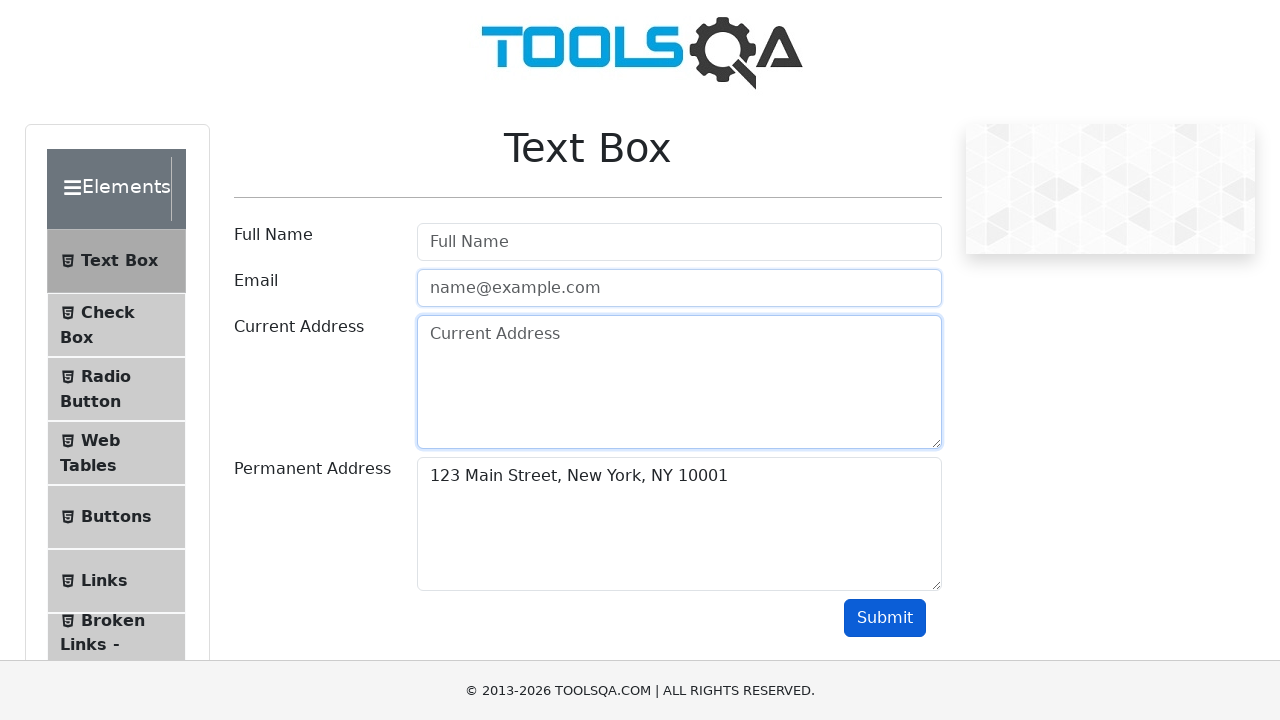

Cleared permanentAddress field on #permanentAddress
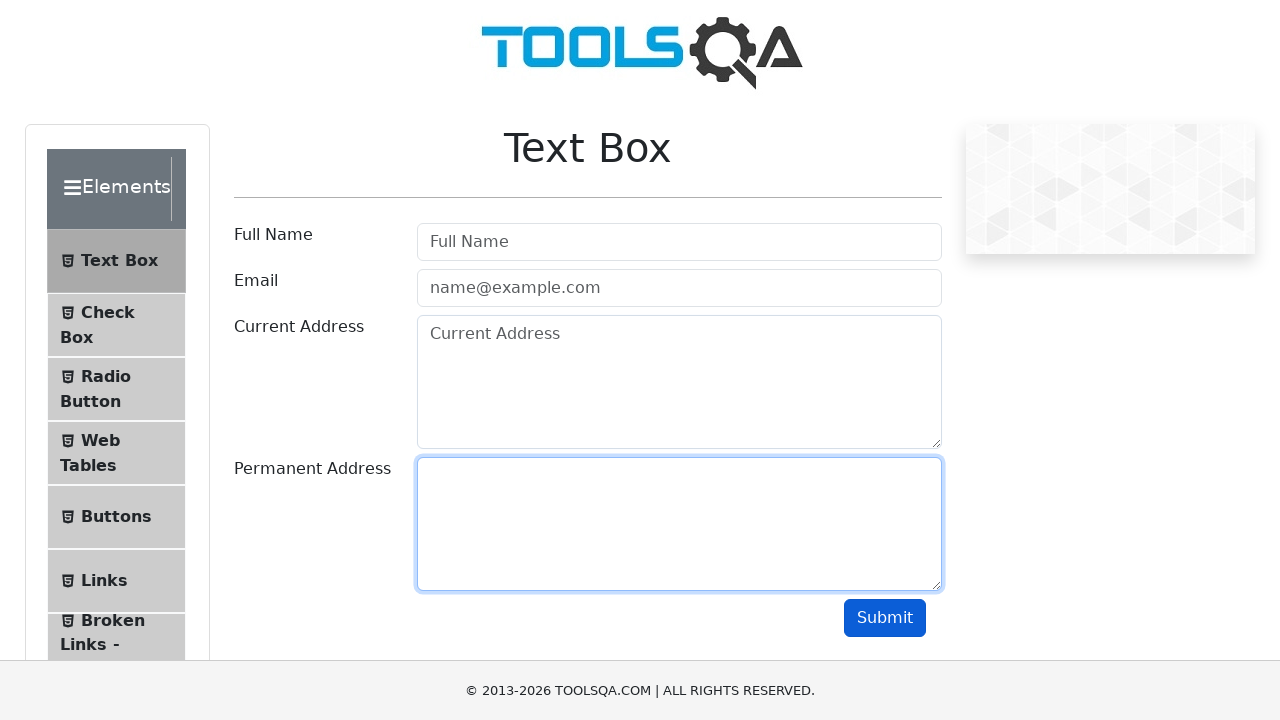

Clicked submit button with empty form fields at (885, 618) on #submit
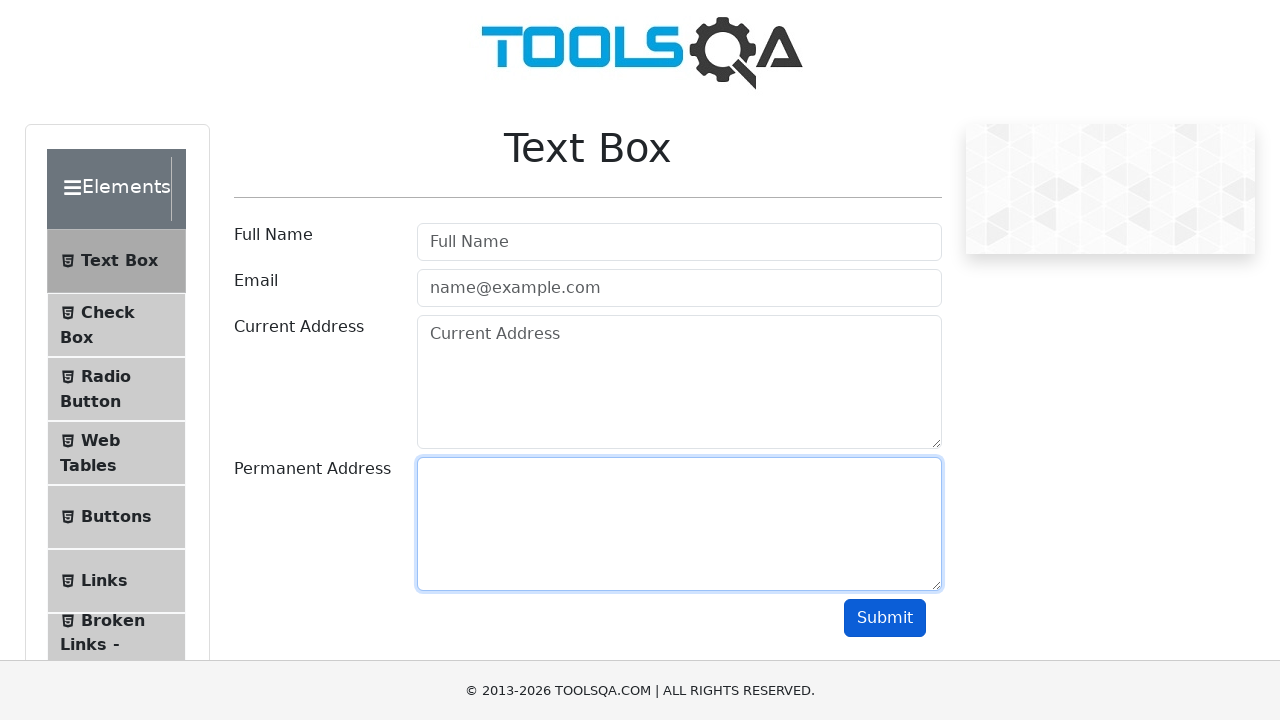

Filled userEmail field with invalid email 'invalid-email' on #userEmail
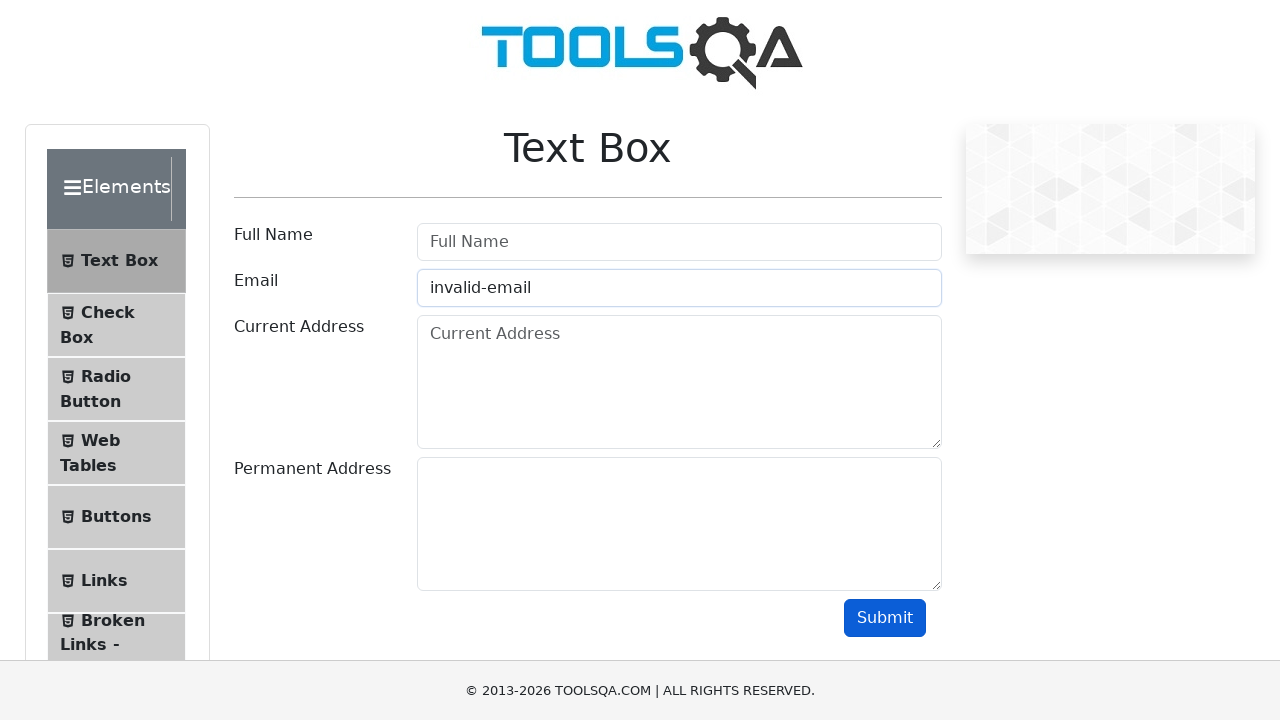

Clicked submit button with invalid email format at (885, 618) on #submit
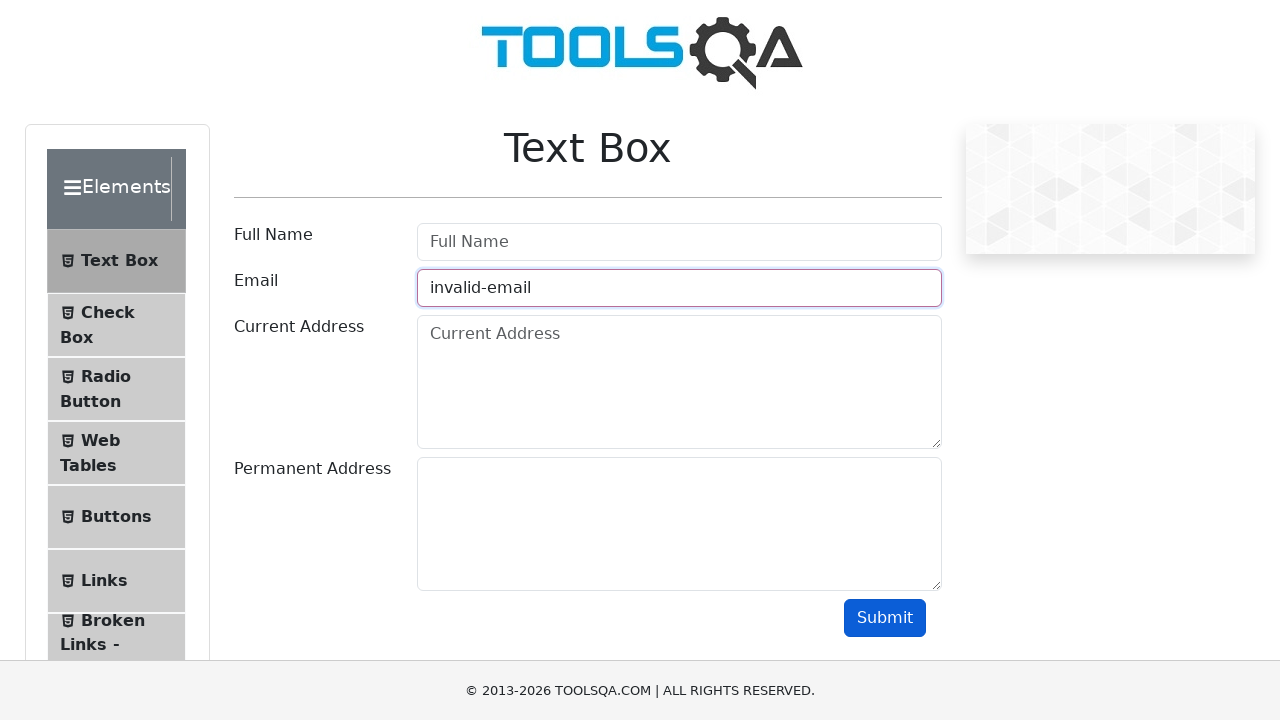

Email field displayed error state for invalid email validation
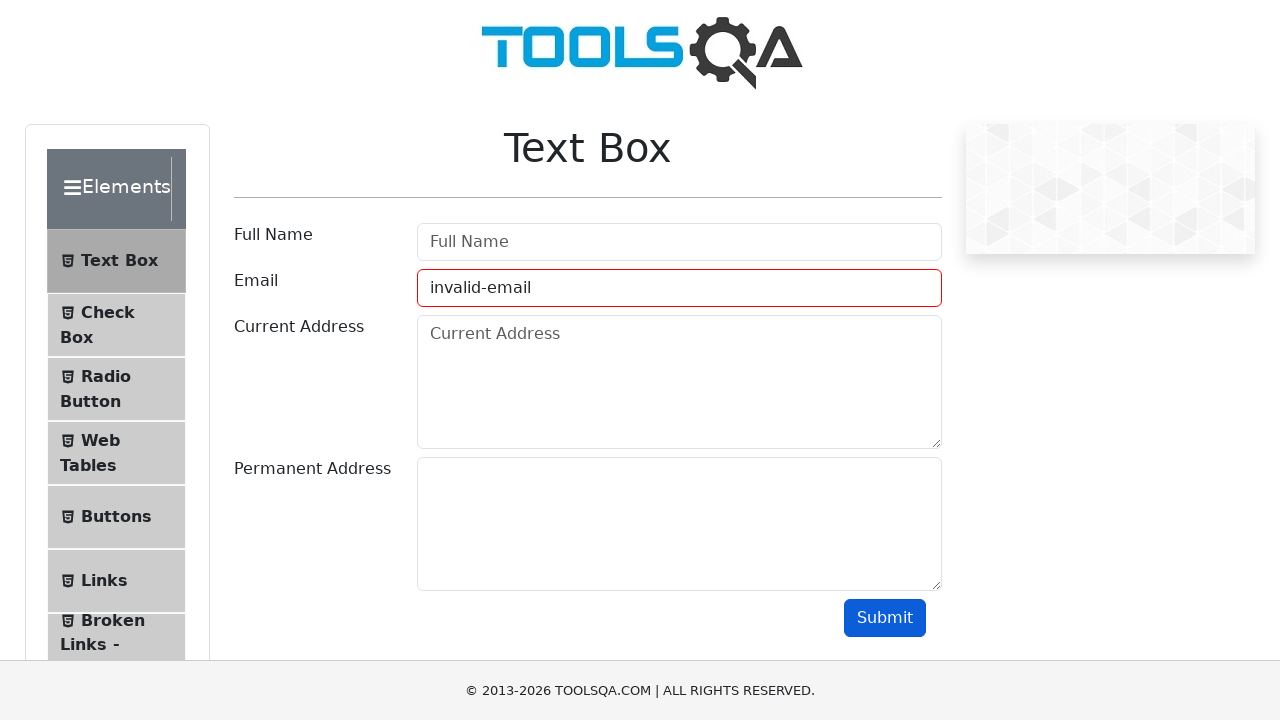

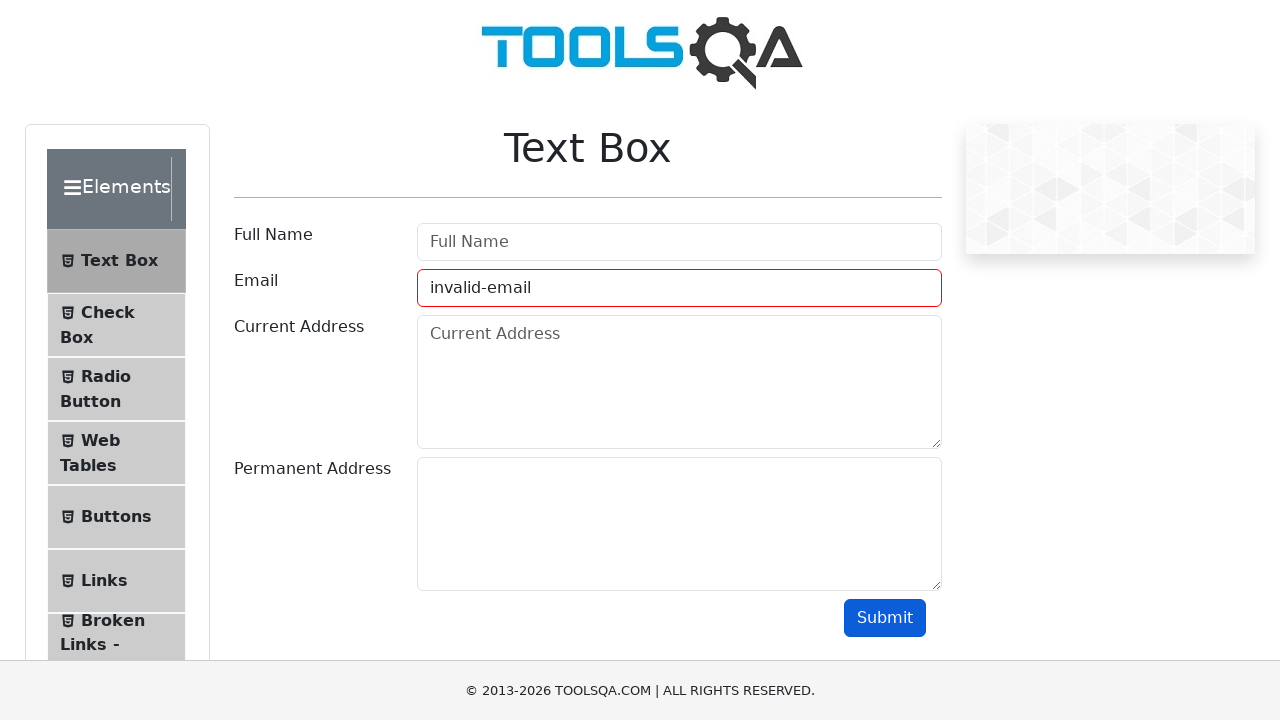